Tests text input functionality by entering text into a field and clicking a button to update its name

Starting URL: http://www.uitestingplayground.com/textinput

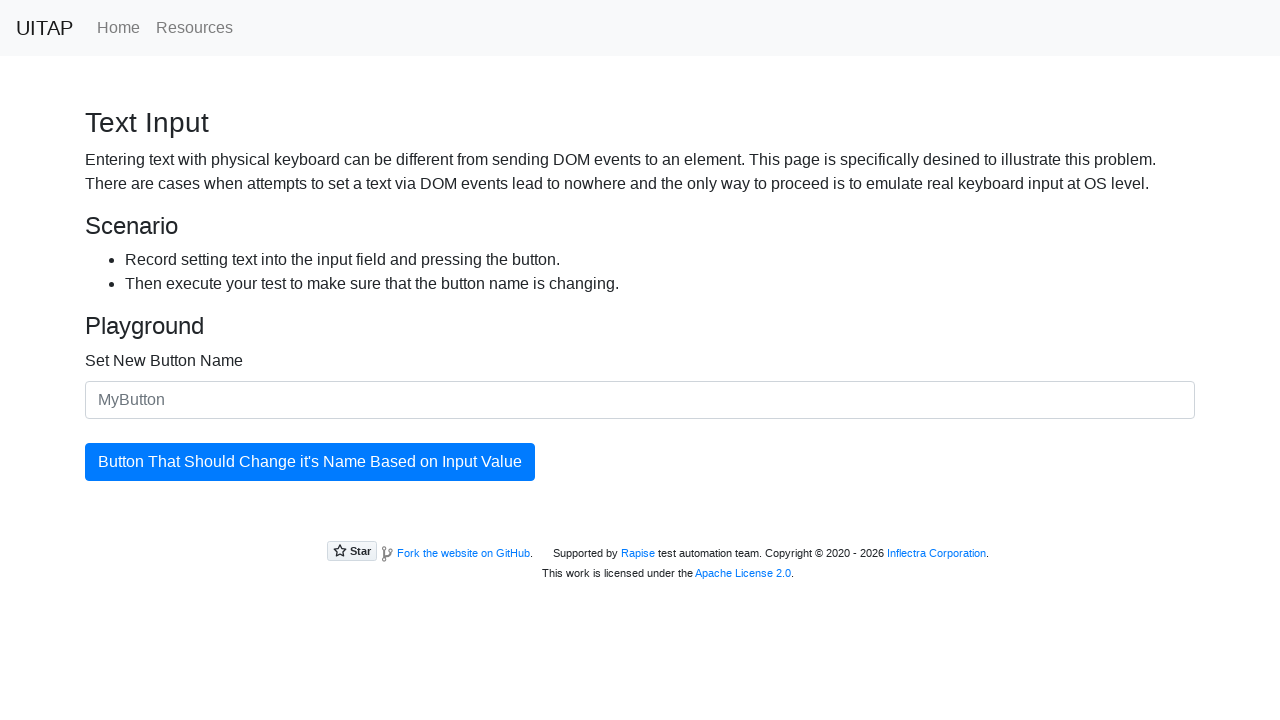

Filled text input field with 'TestButton123' on #newButtonName
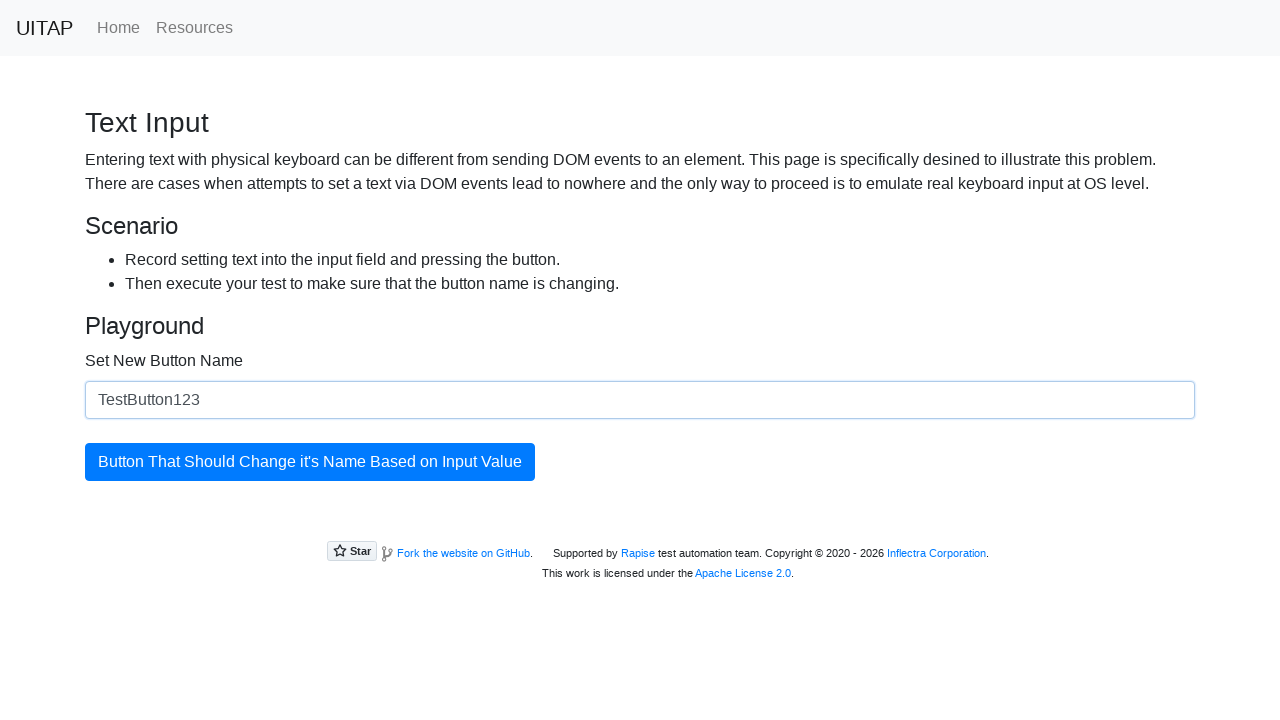

Clicked the update button to change its name at (310, 462) on #updatingButton
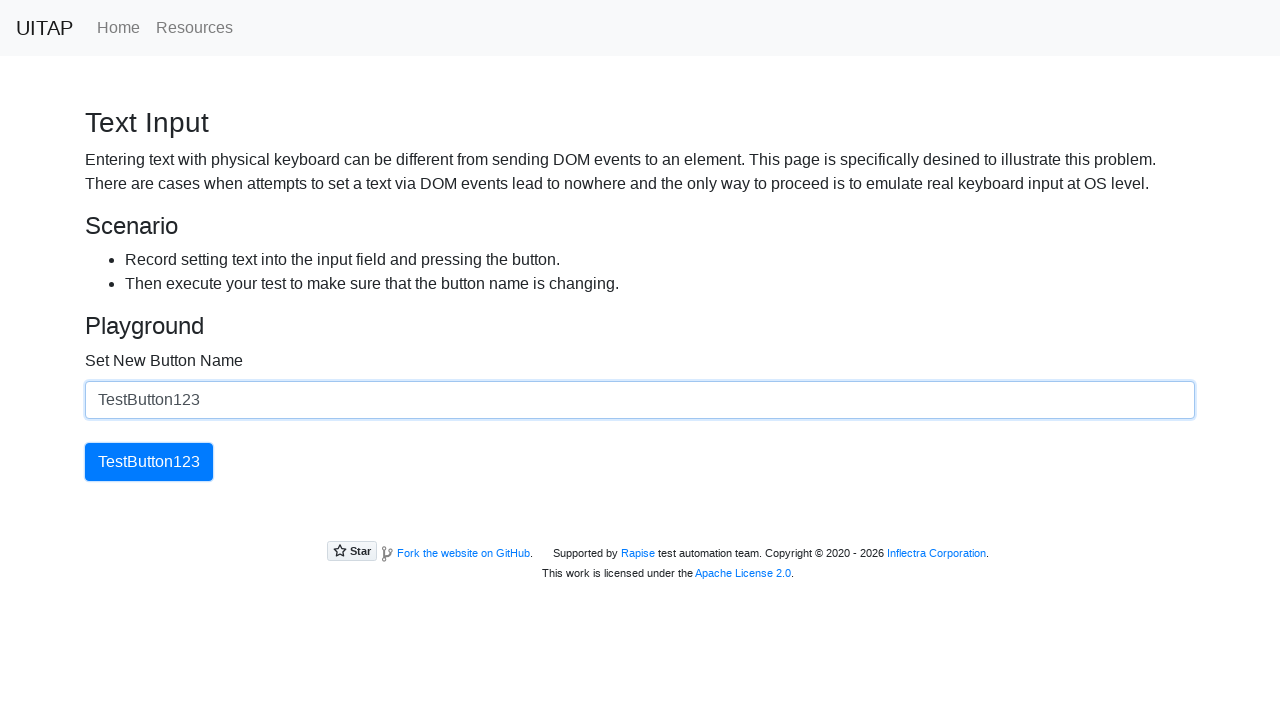

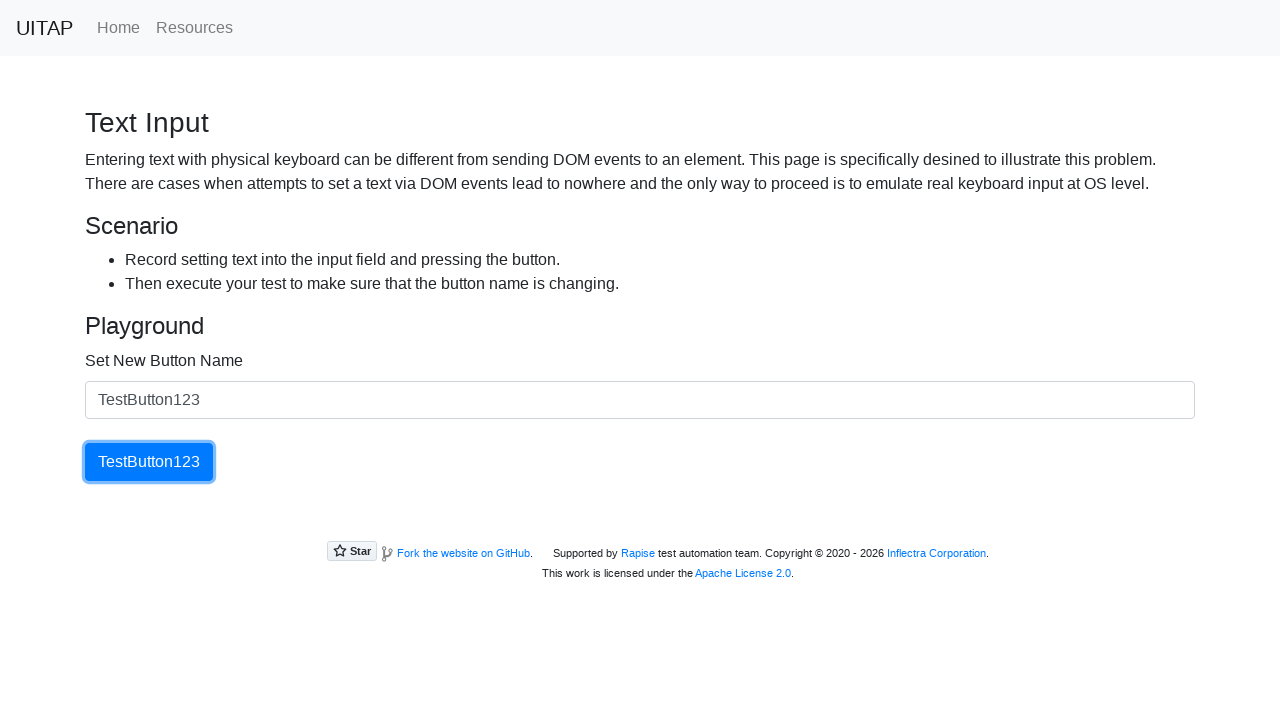